Tests that entered text is trimmed when editing a todo item

Starting URL: https://demo.playwright.dev/todomvc

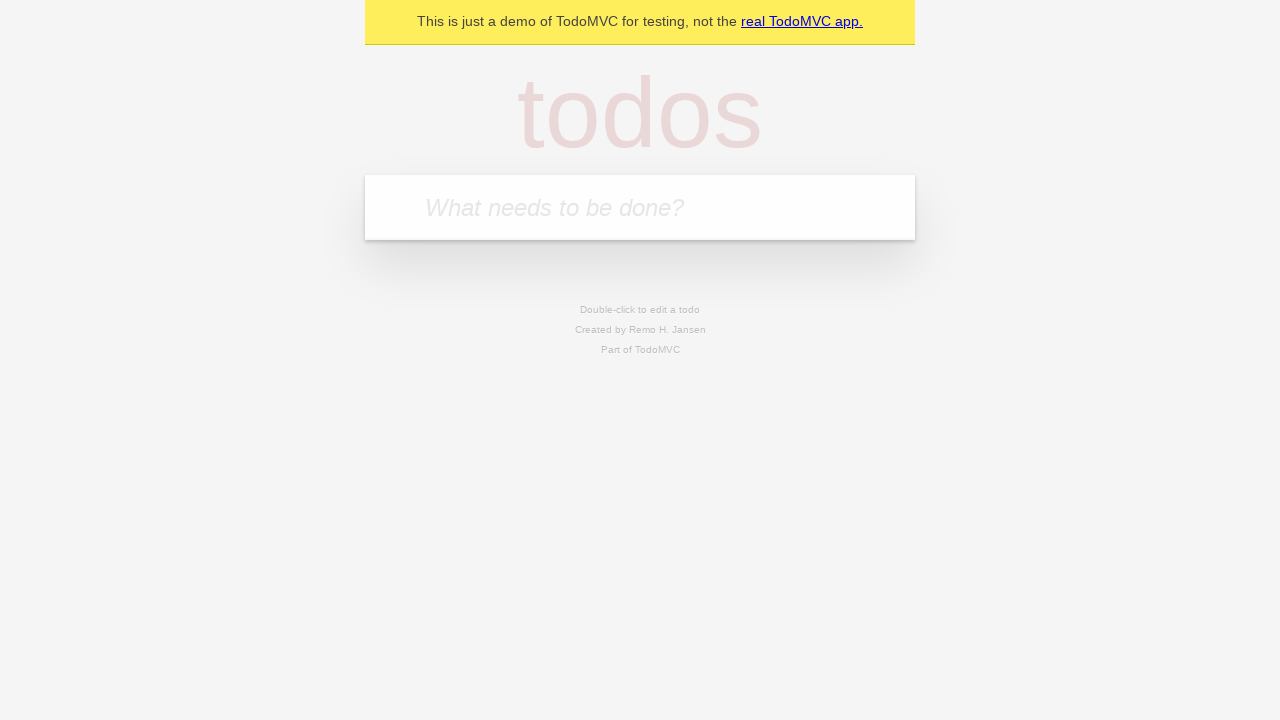

Filled first todo input with 'buy some cheese' on internal:attr=[placeholder="What needs to be done?"i]
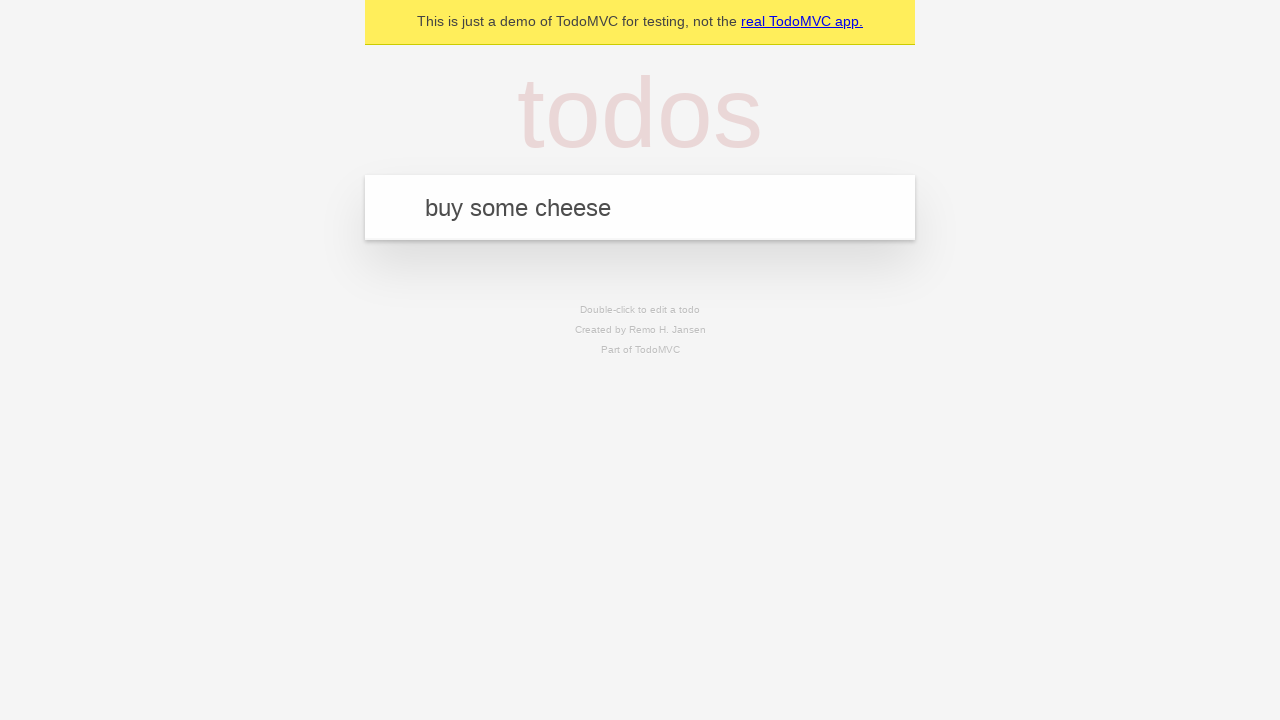

Pressed Enter to add first todo on internal:attr=[placeholder="What needs to be done?"i]
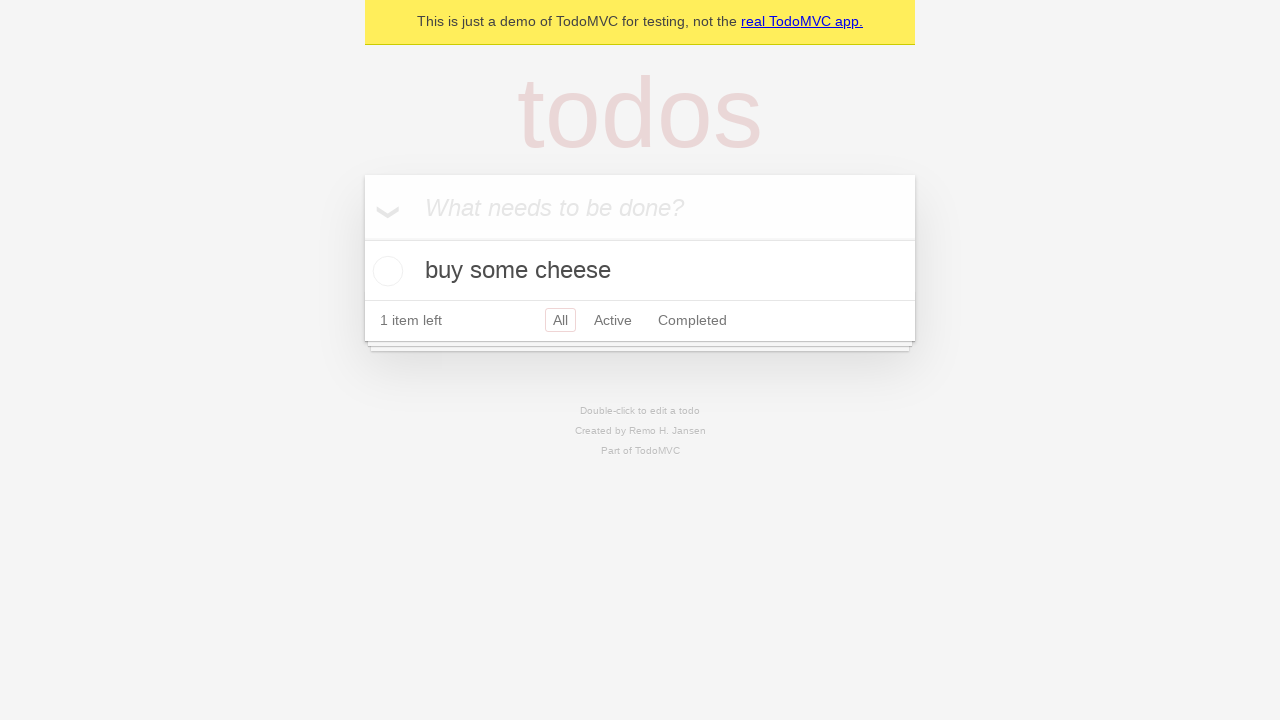

Filled second todo input with 'feed the cat' on internal:attr=[placeholder="What needs to be done?"i]
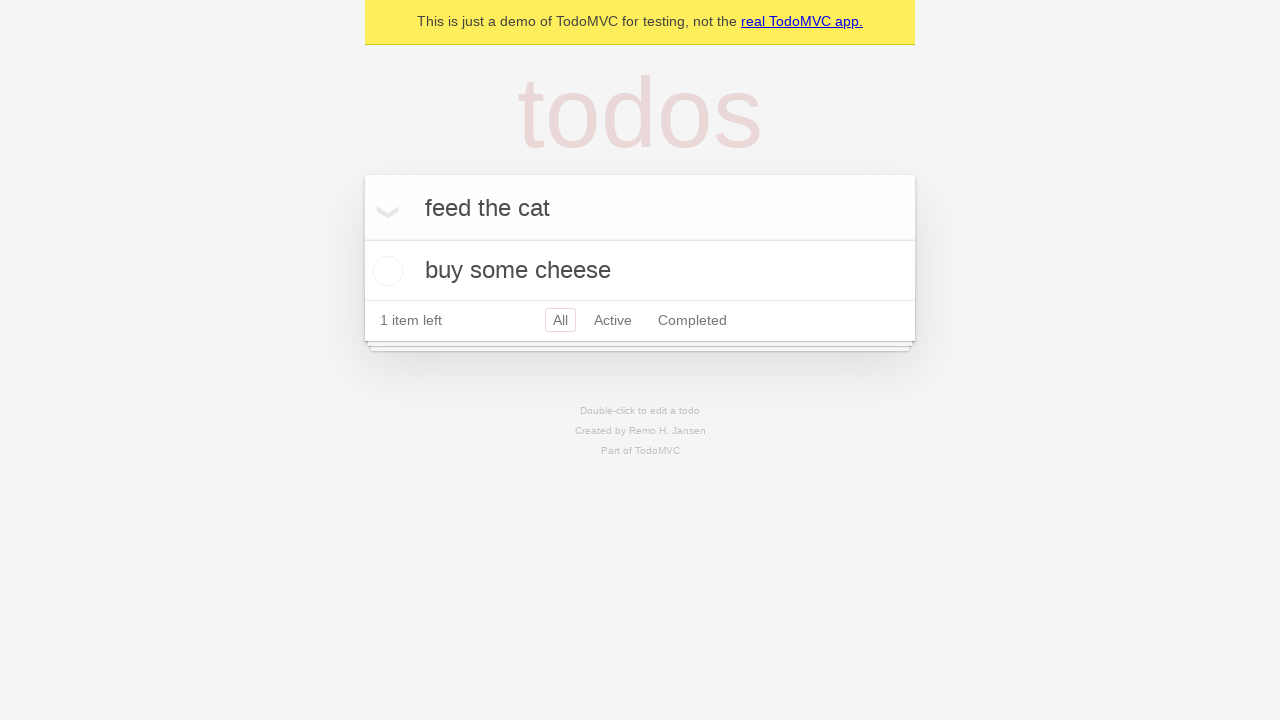

Pressed Enter to add second todo on internal:attr=[placeholder="What needs to be done?"i]
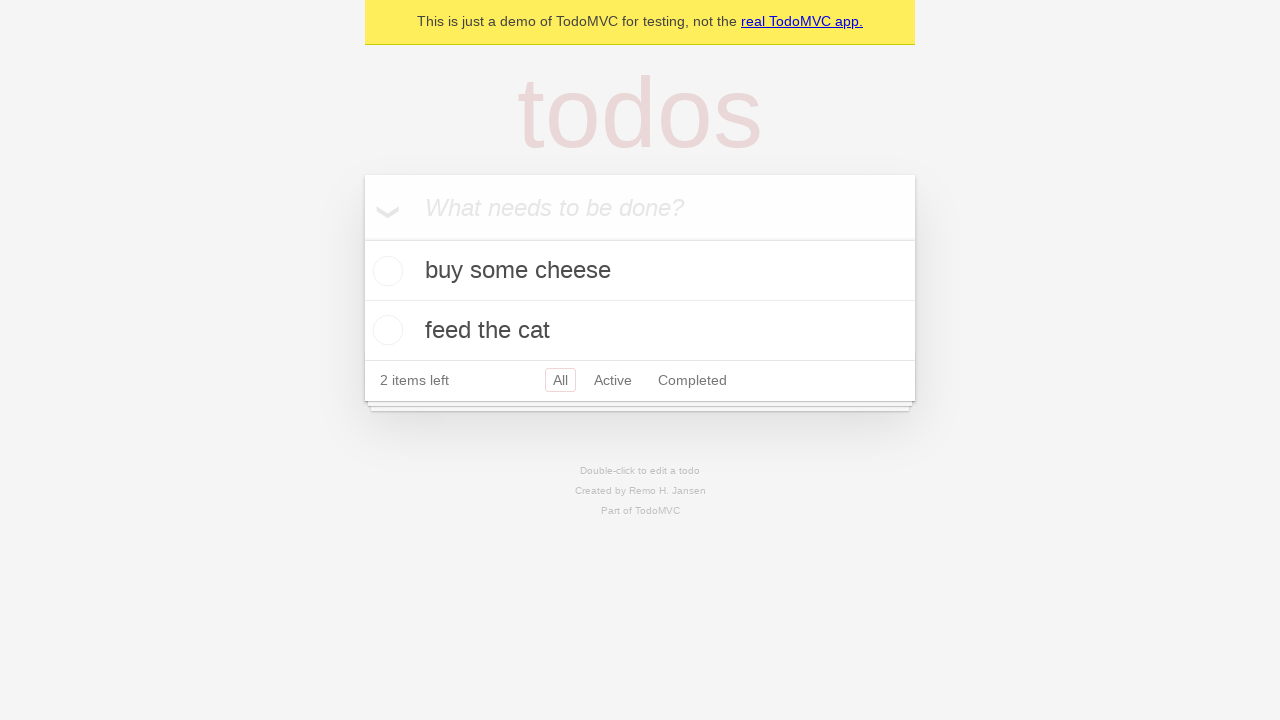

Filled third todo input with 'book a doctors appointment' on internal:attr=[placeholder="What needs to be done?"i]
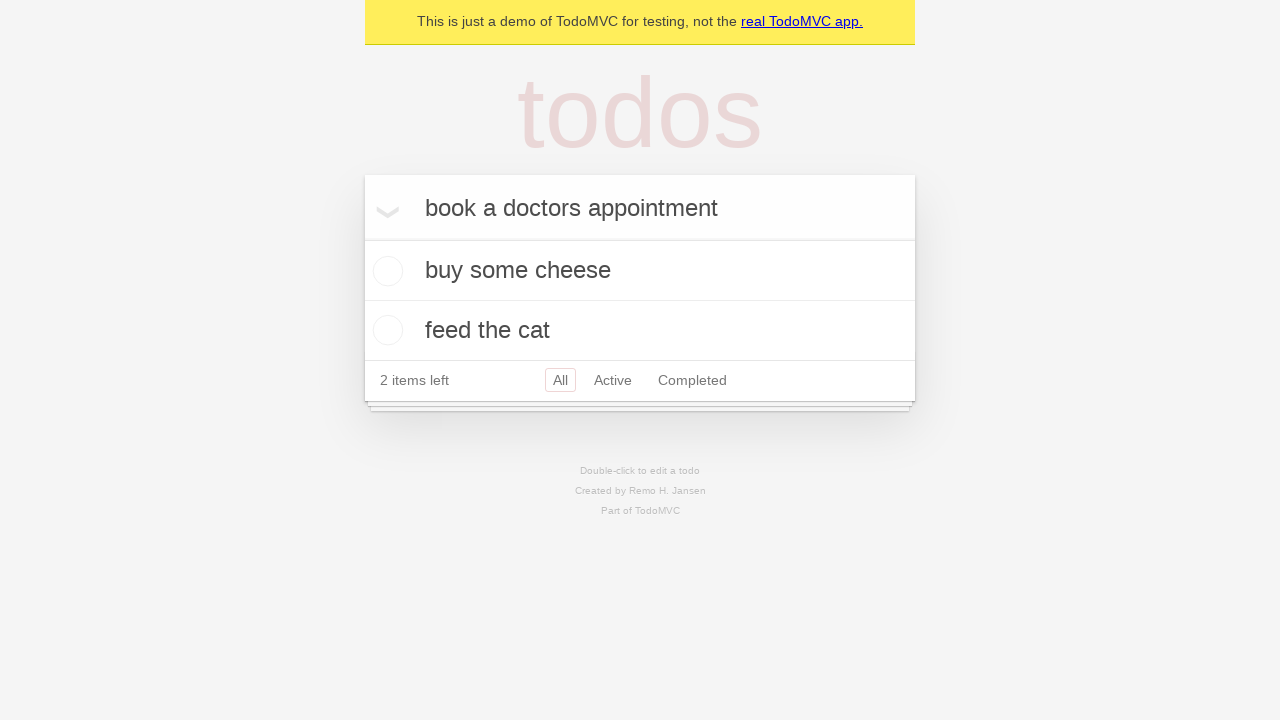

Pressed Enter to add third todo on internal:attr=[placeholder="What needs to be done?"i]
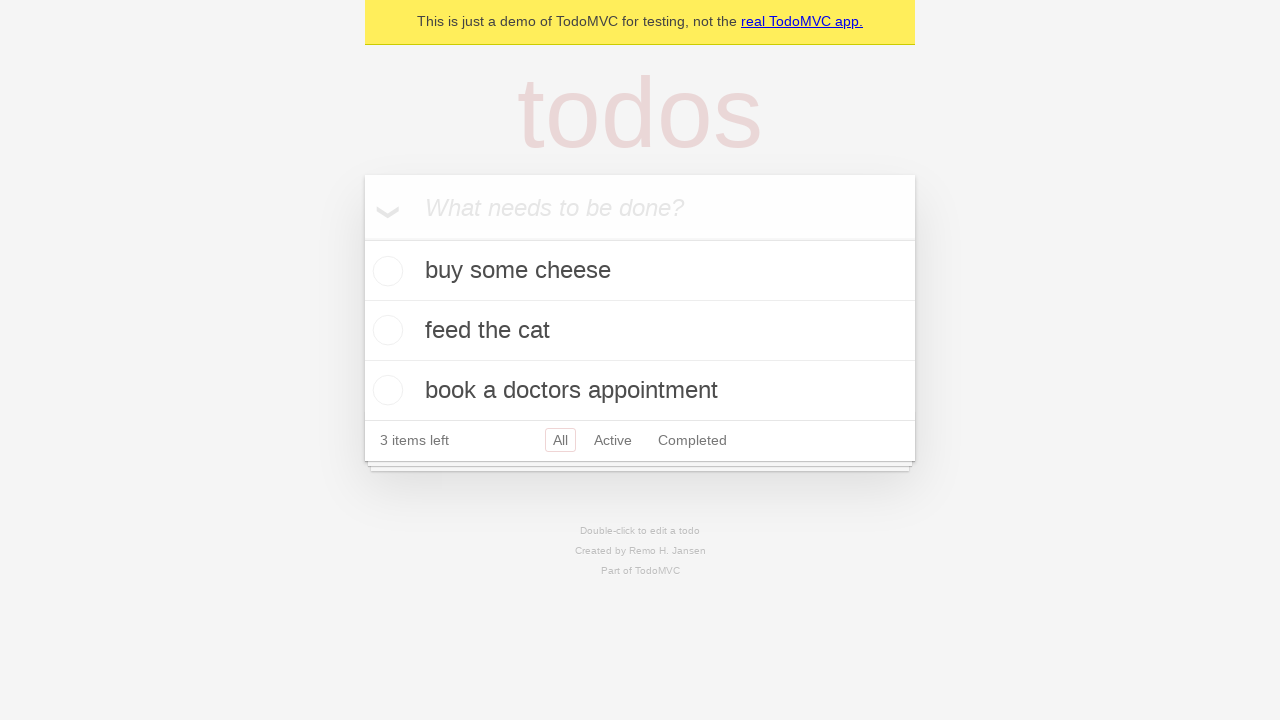

Double-clicked second todo item to enter edit mode at (640, 331) on internal:testid=[data-testid="todo-item"s] >> nth=1
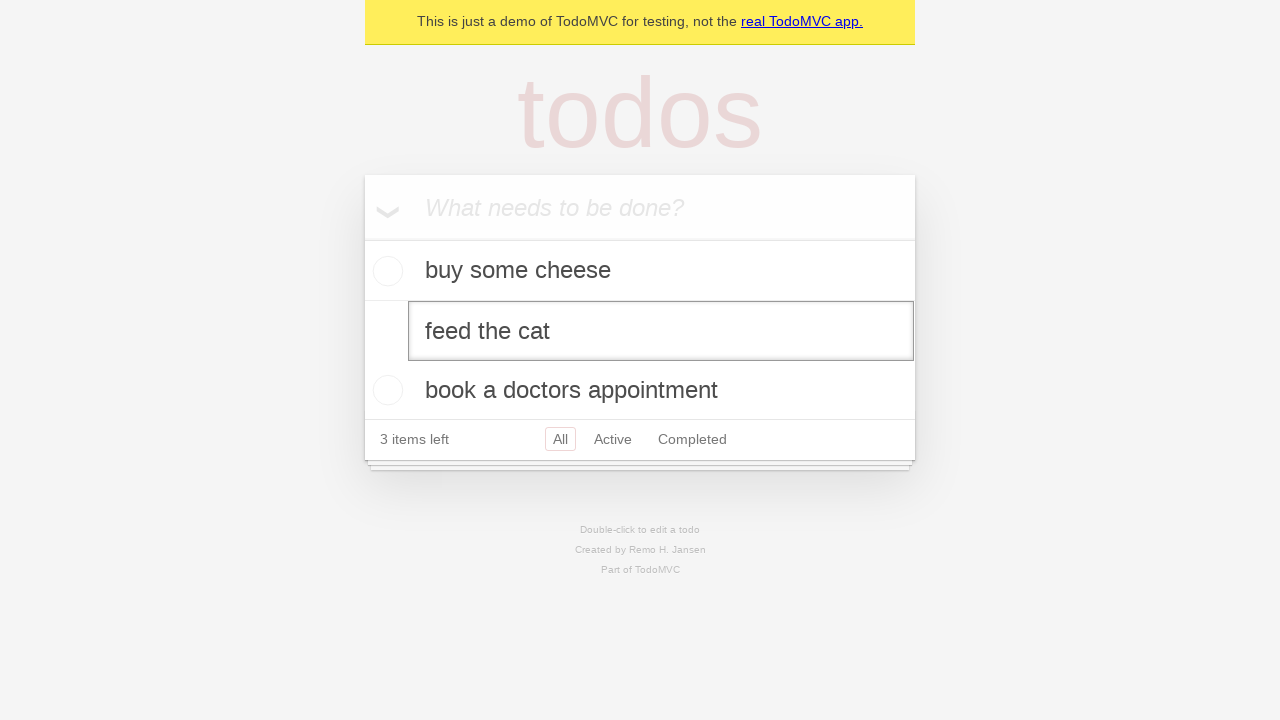

Filled edit textbox with '    buy some sausages    ' (including leading and trailing whitespace) on internal:testid=[data-testid="todo-item"s] >> nth=1 >> internal:role=textbox[nam
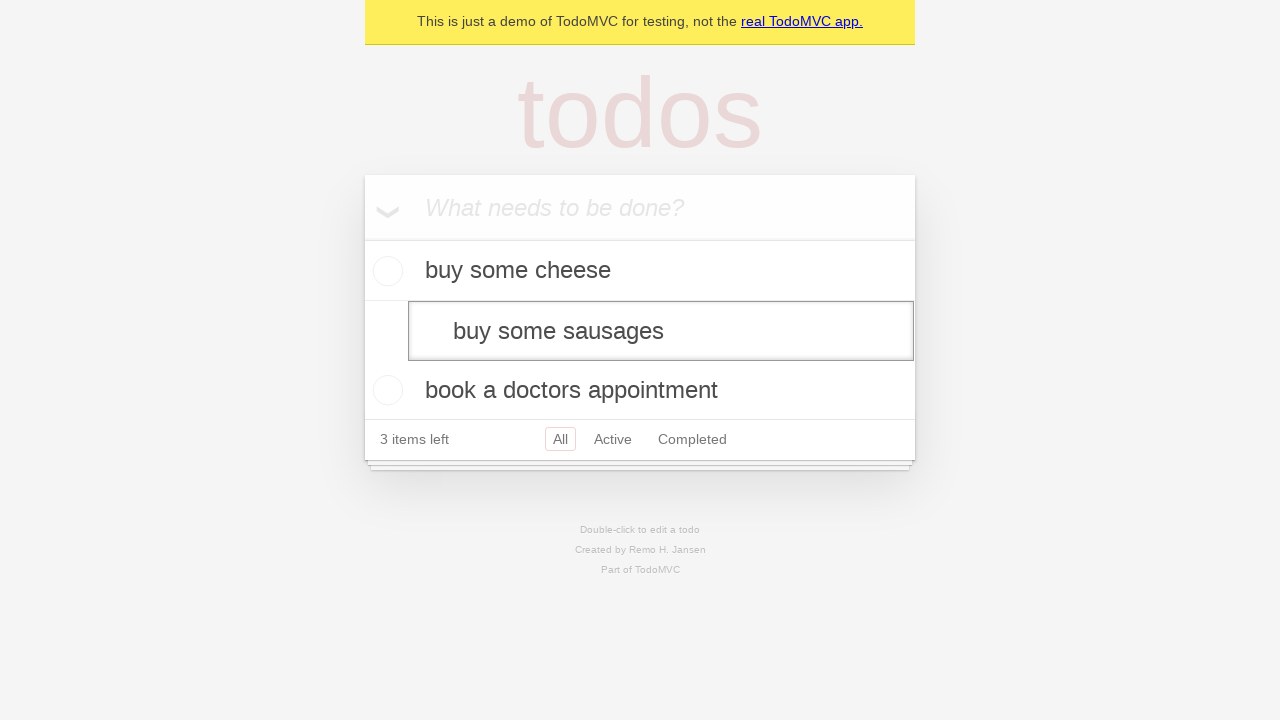

Pressed Enter to save edited todo, should trim whitespace to 'buy some sausages' on internal:testid=[data-testid="todo-item"s] >> nth=1 >> internal:role=textbox[nam
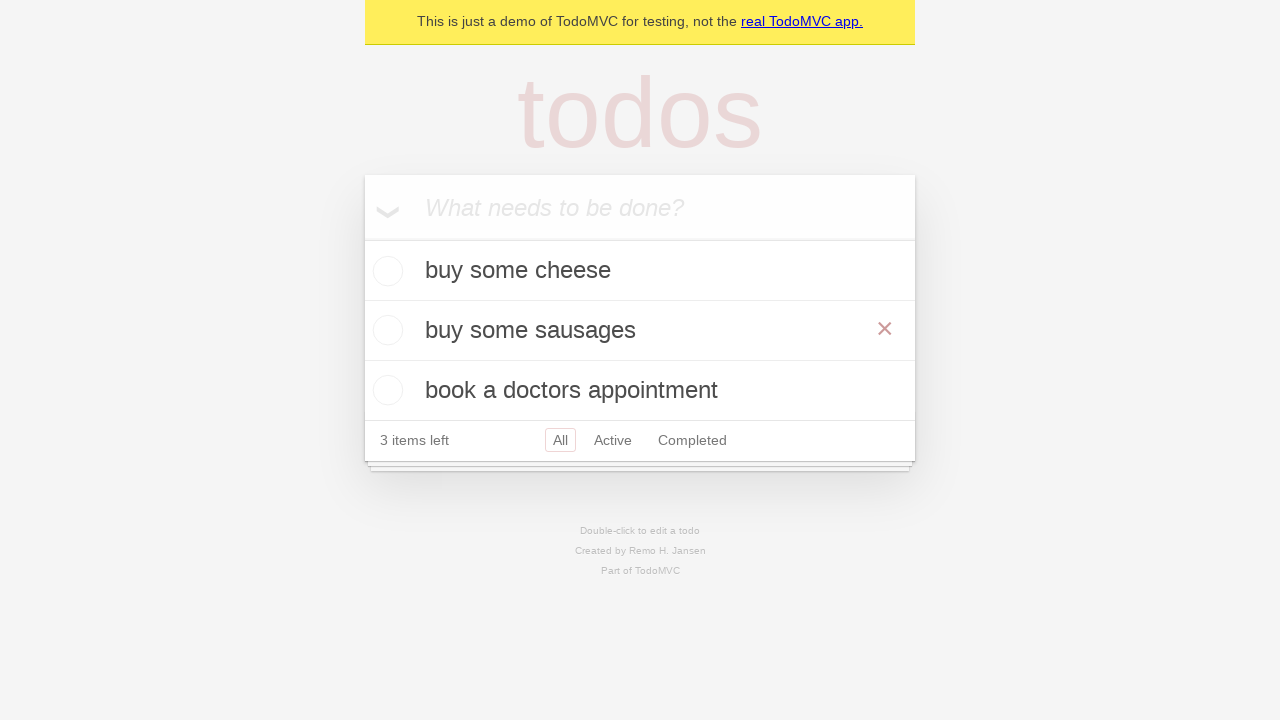

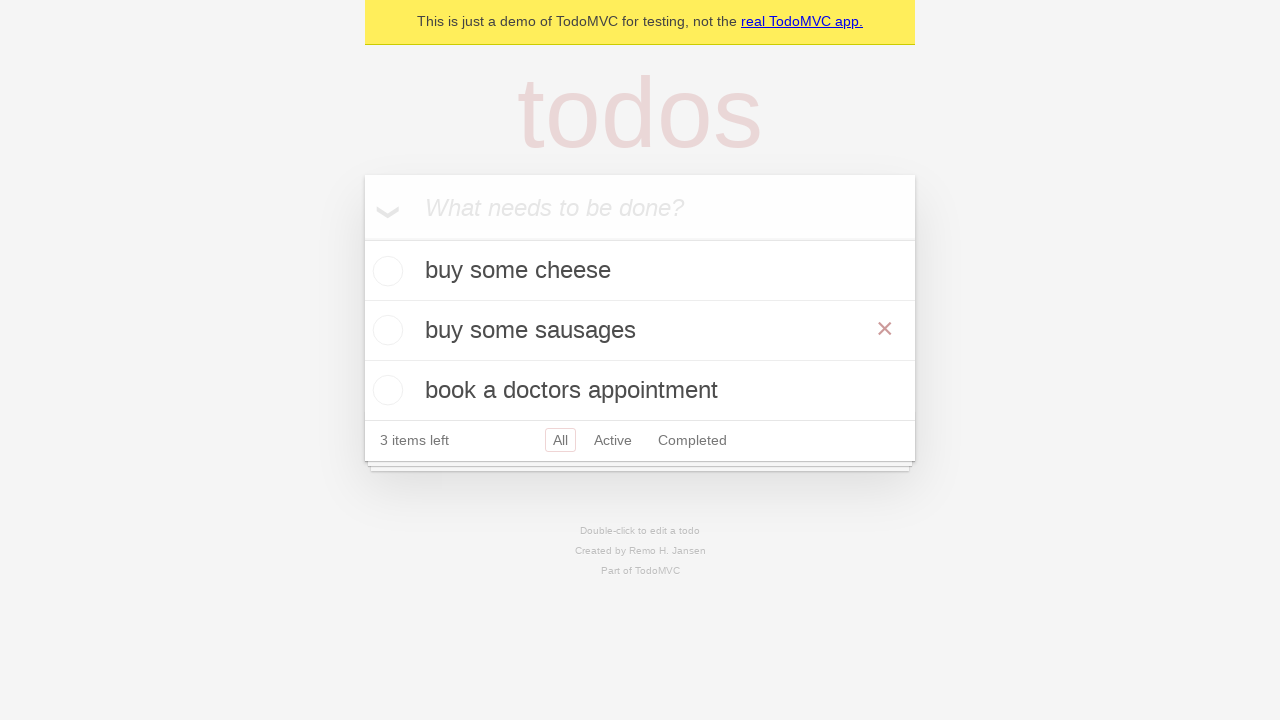